Waits for a price to reach $100, clicks a book button, solves a mathematical problem, and submits the answer

Starting URL: http://suninjuly.github.io/explicit_wait2.html

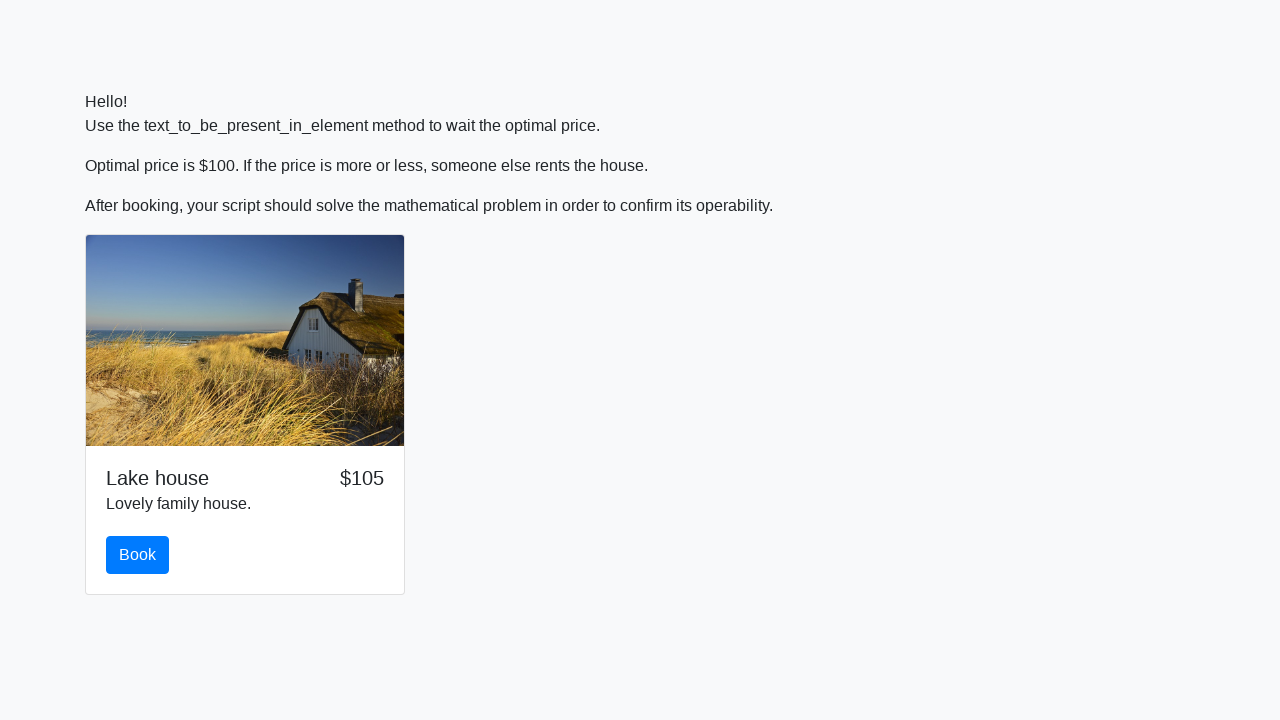

Waited for price to reach $100
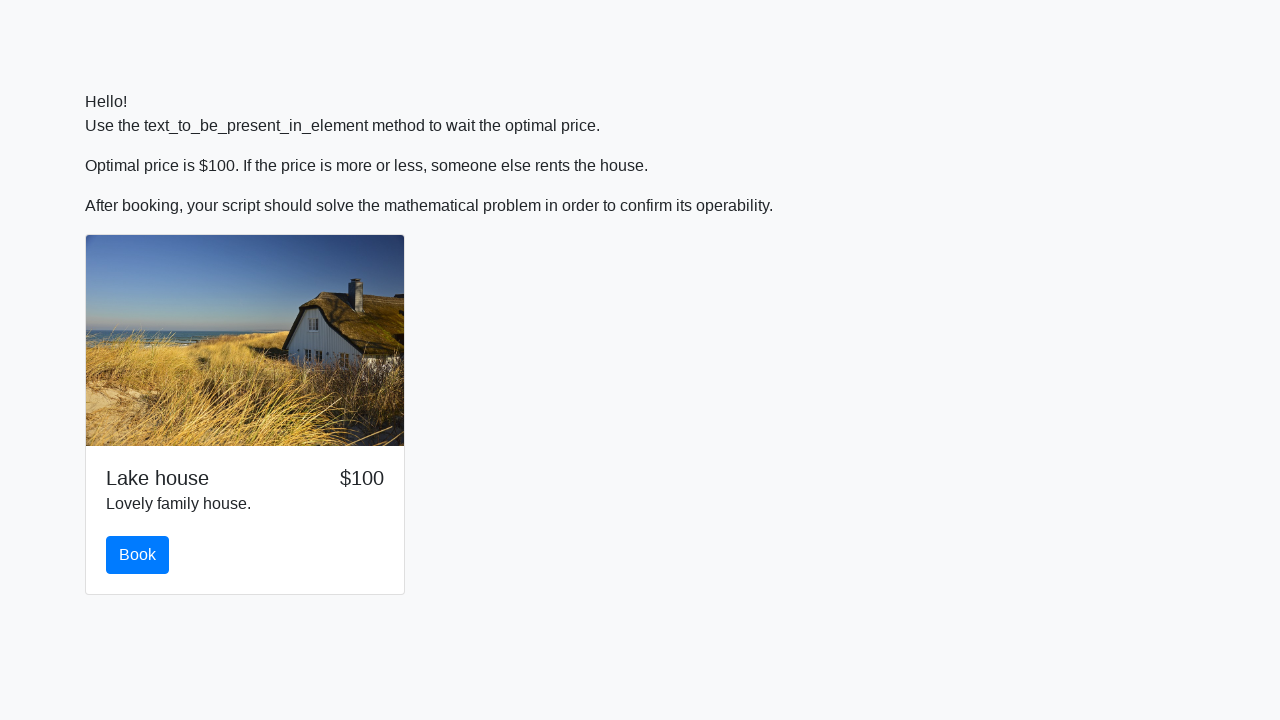

Clicked the book button at (138, 555) on #book
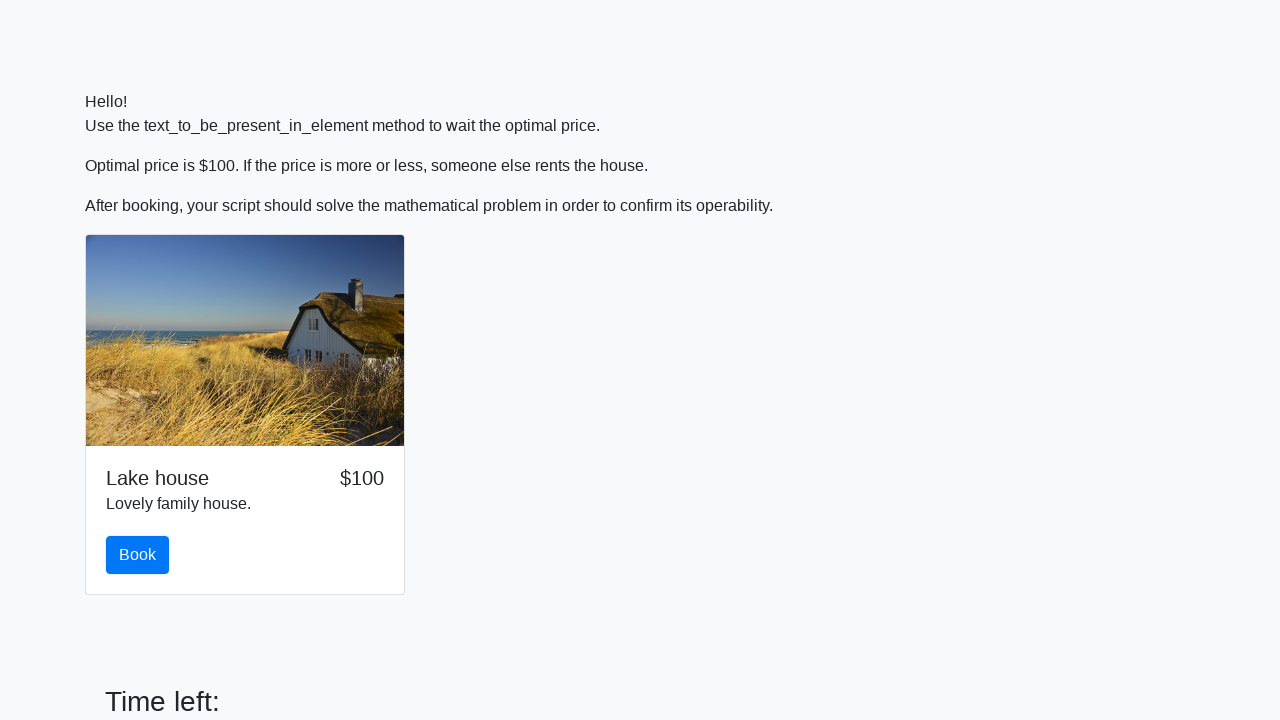

Retrieved x value from input_value element
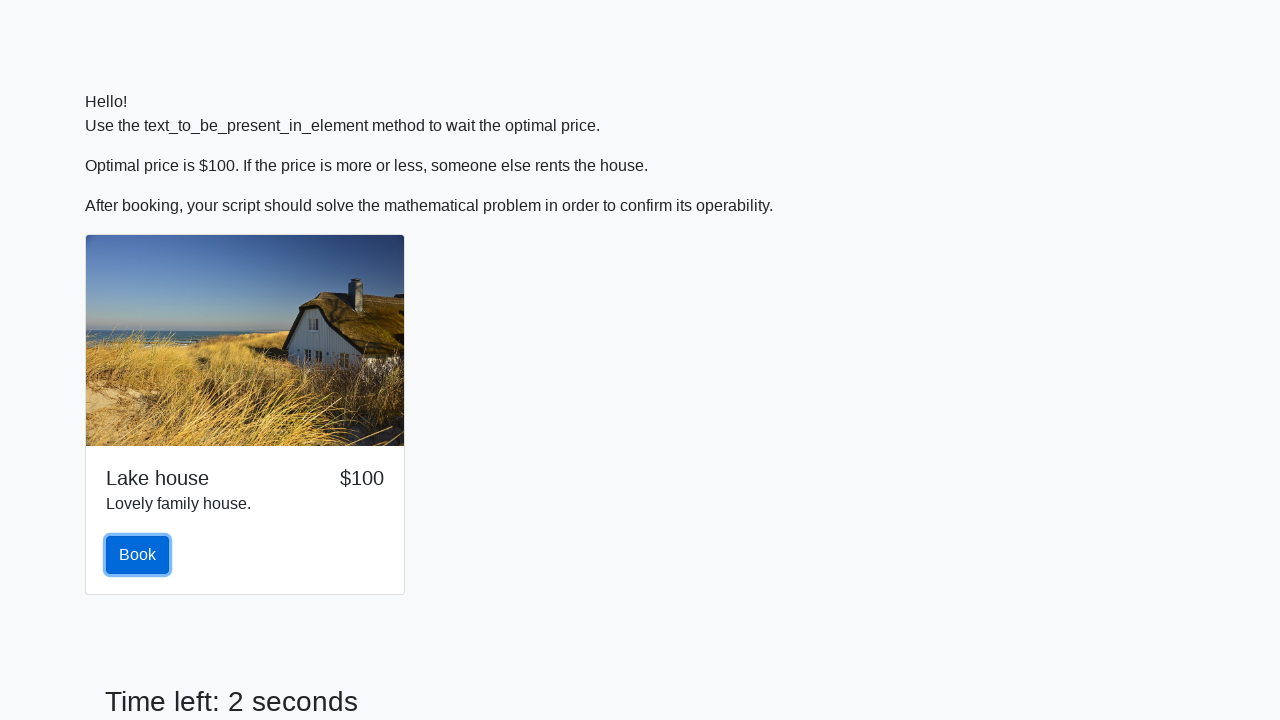

Calculated mathematical answer: log(abs(12*sin(x)))
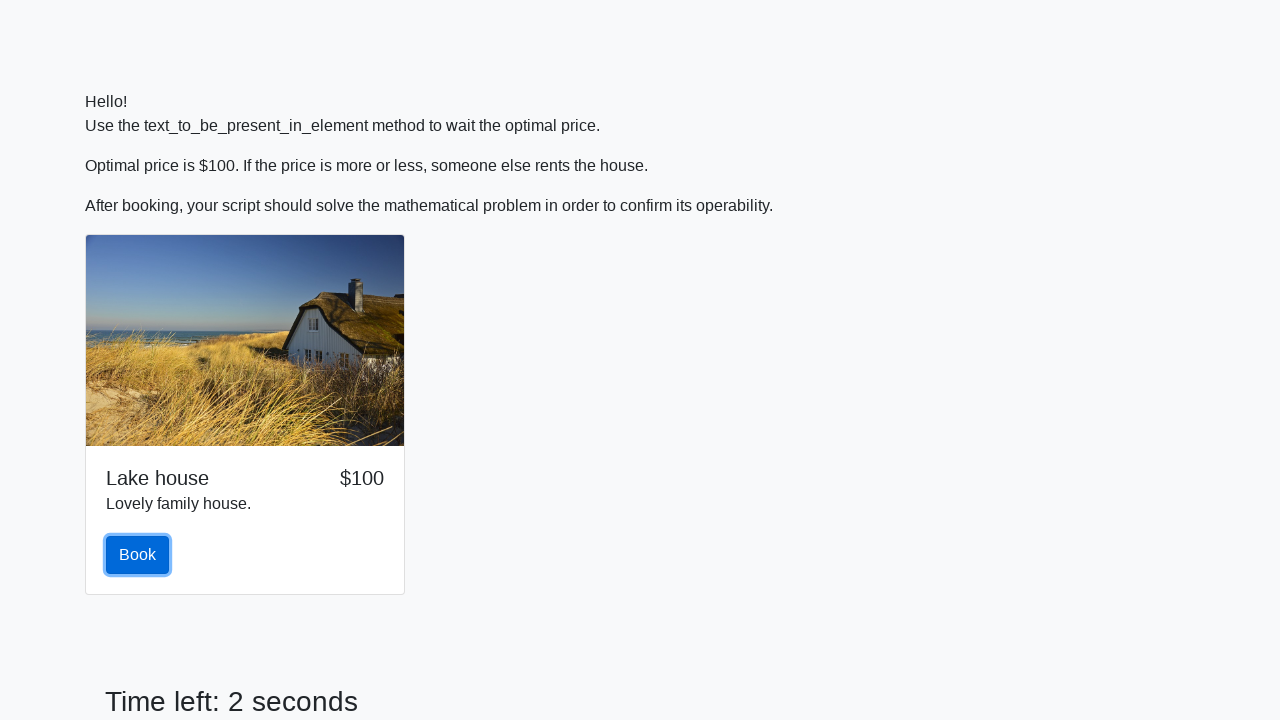

Filled answer field with calculated value on #answer
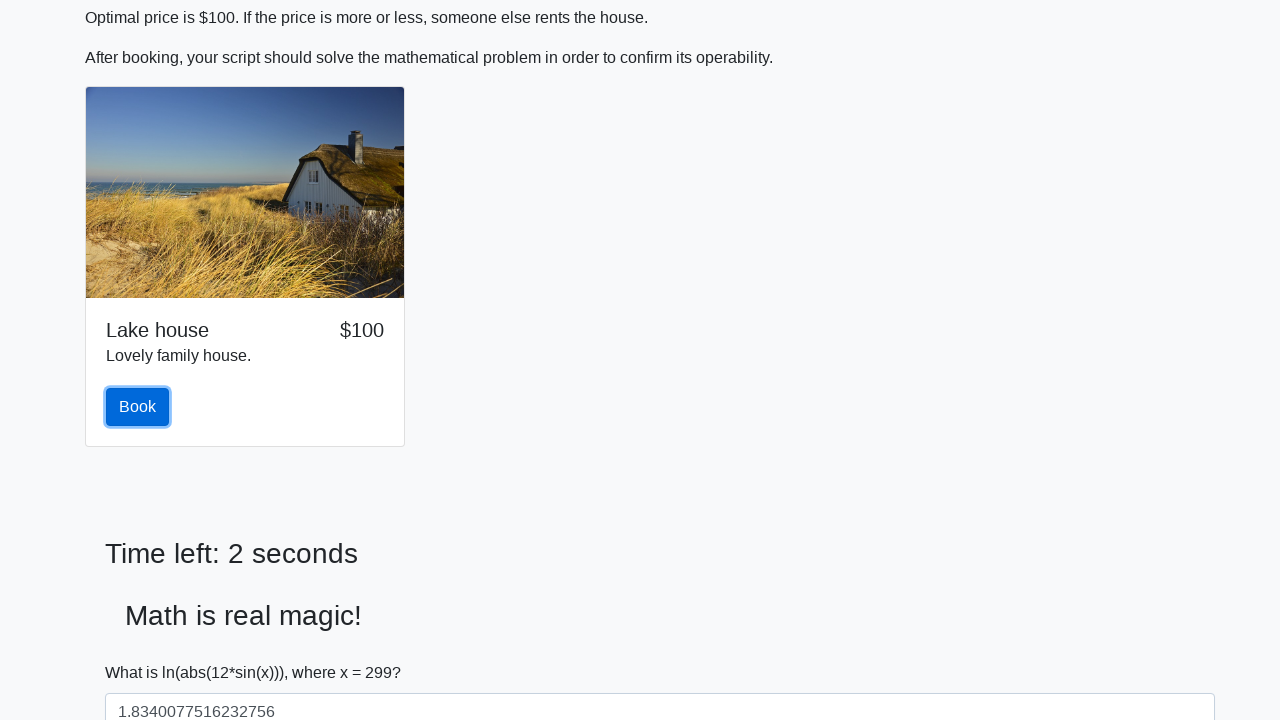

Clicked the solve button at (143, 651) on #solve
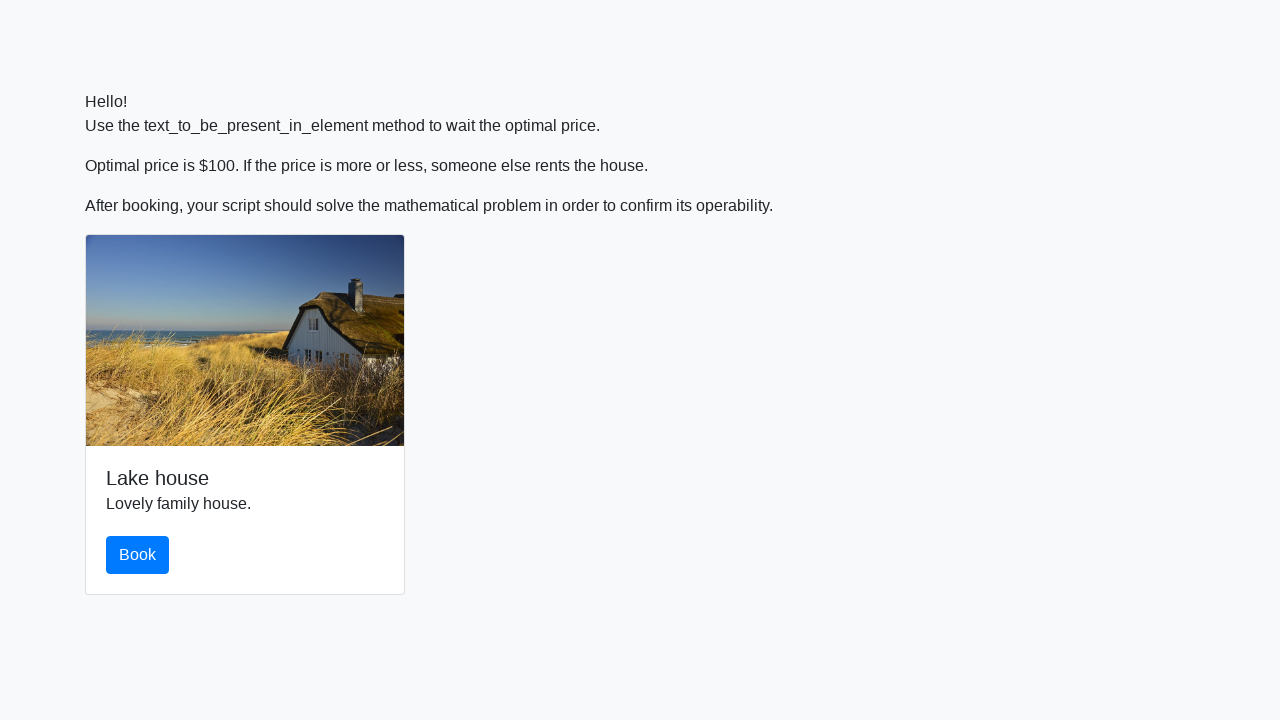

Set up dialog handler to accept alerts
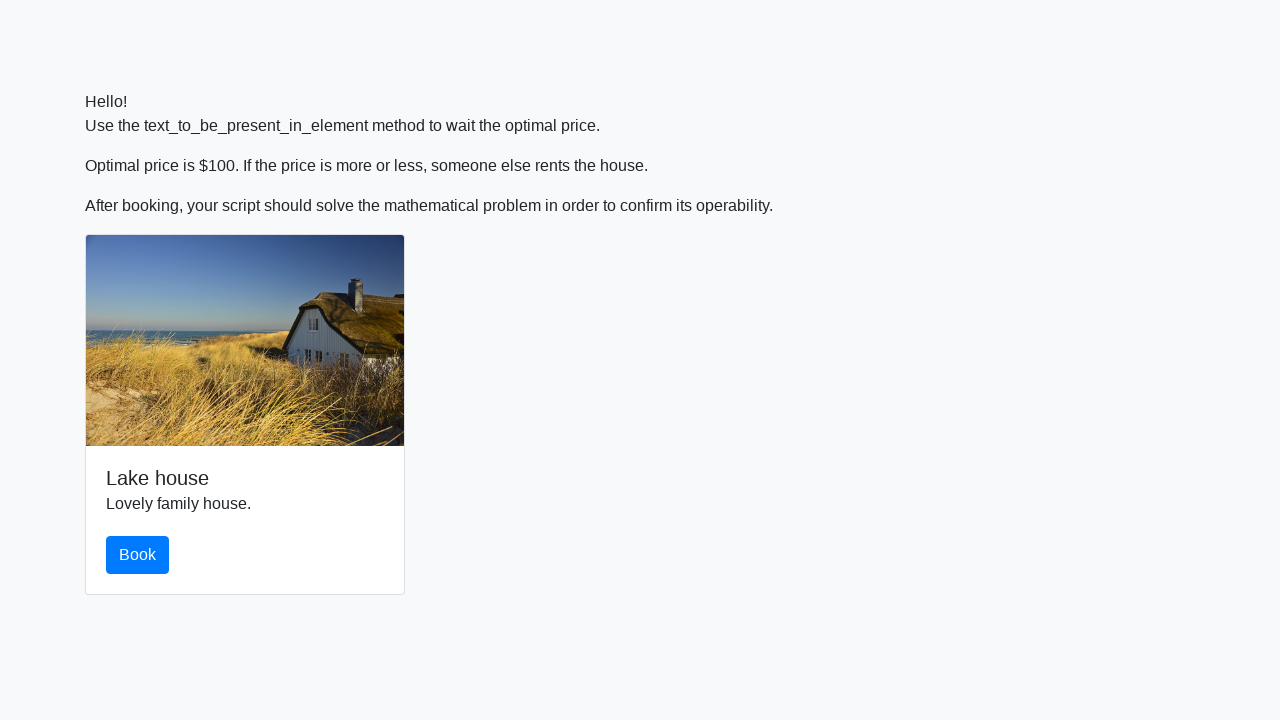

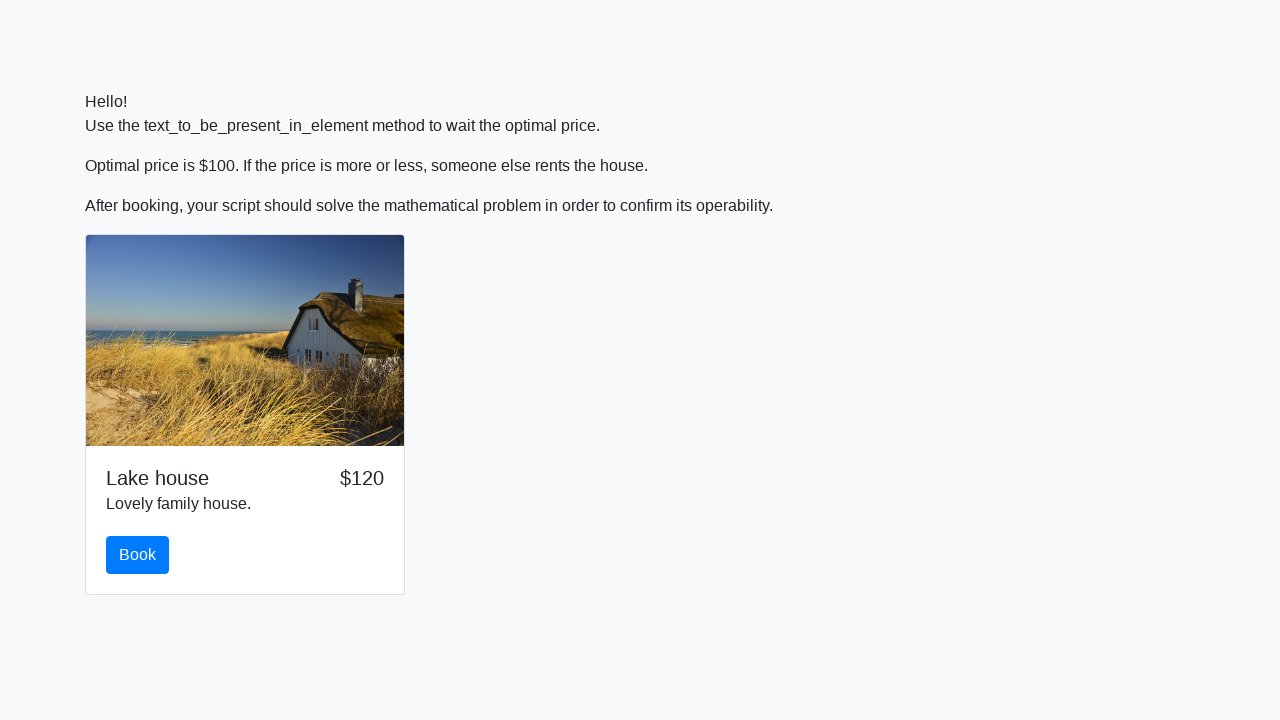